Tests multiple checkbox functionality by navigating to the multiple checkbox page and submitting

Starting URL: https://www.qa-practice.com/elements/input/simple

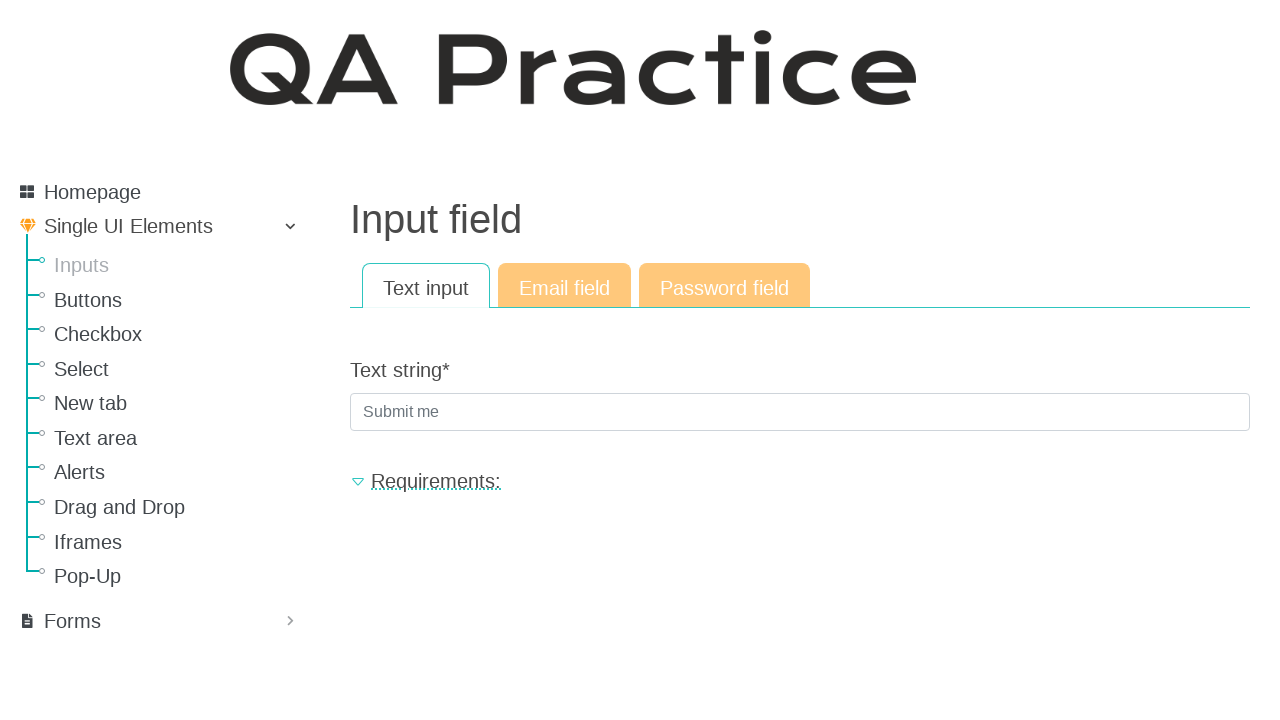

Clicked on checkbox section link at (180, 334) on xpath=//*[@href="/elements/checkbox"]
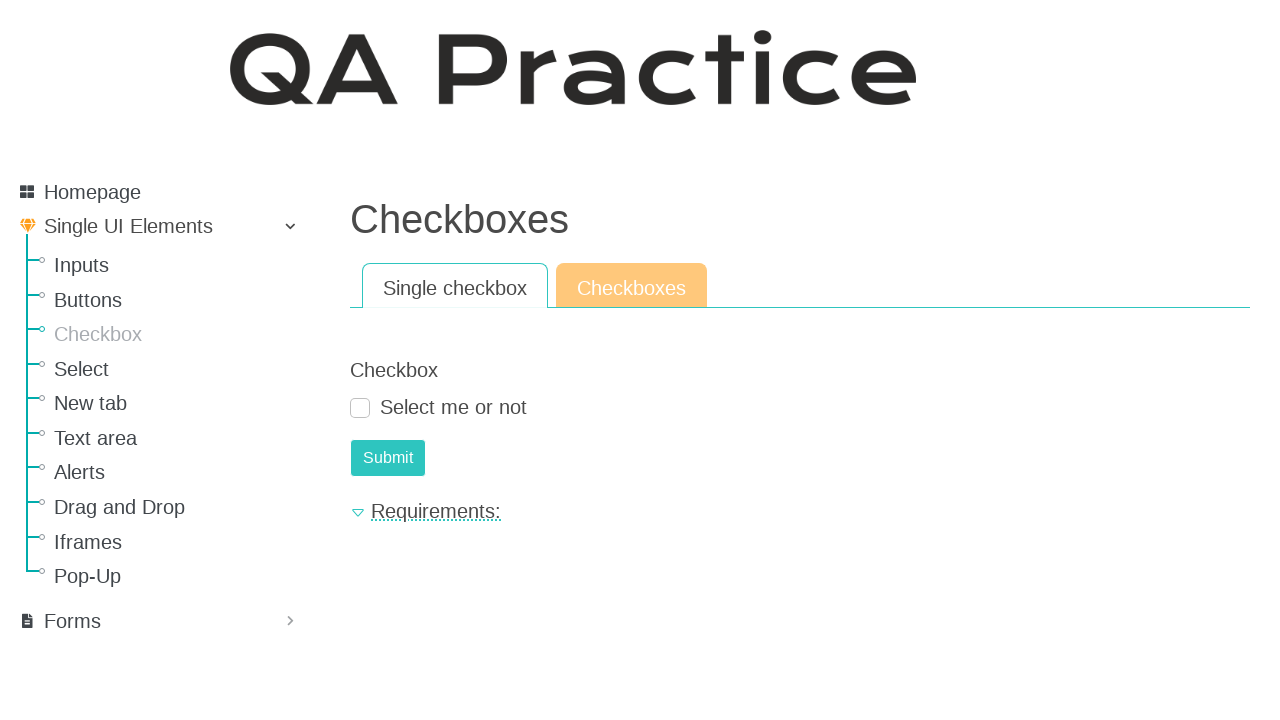

Navigated to multiple checkbox page at (632, 286) on xpath=//*[@href="/elements/checkbox/mult_checkbox"]
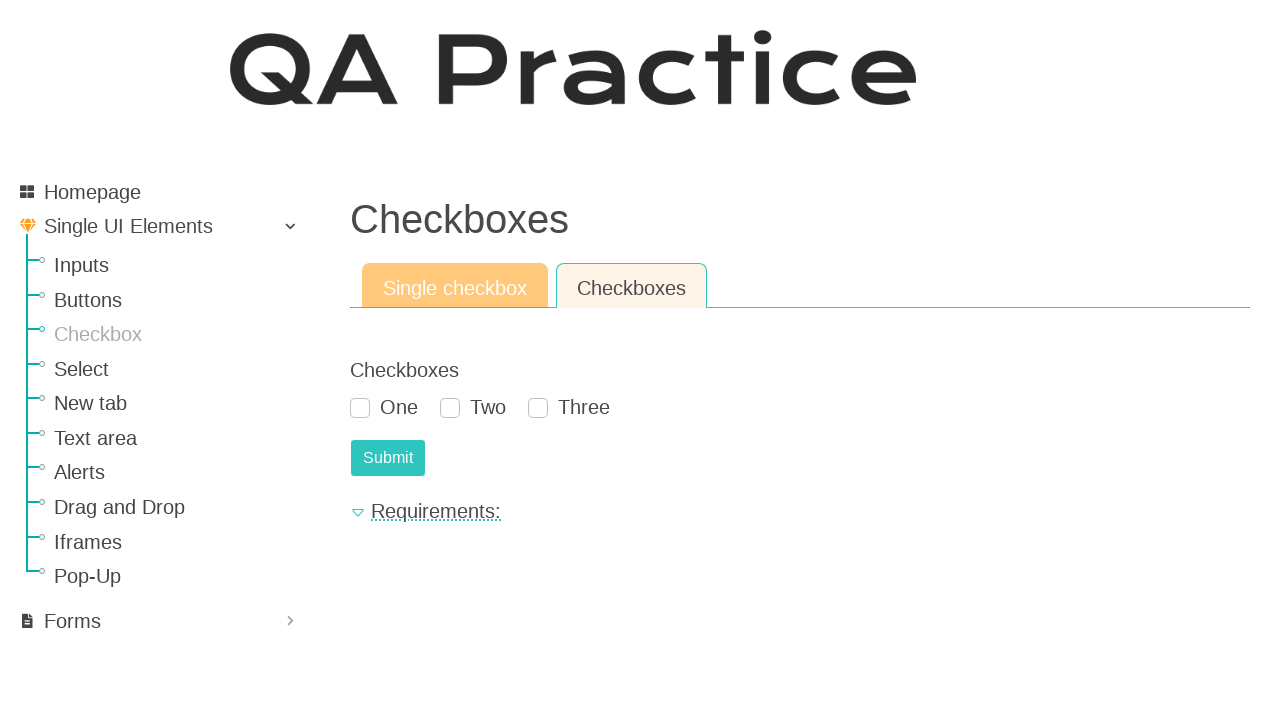

Submitted first checkbox by pressing Enter on xpath=//*[@id="id_checkboxes_0"]
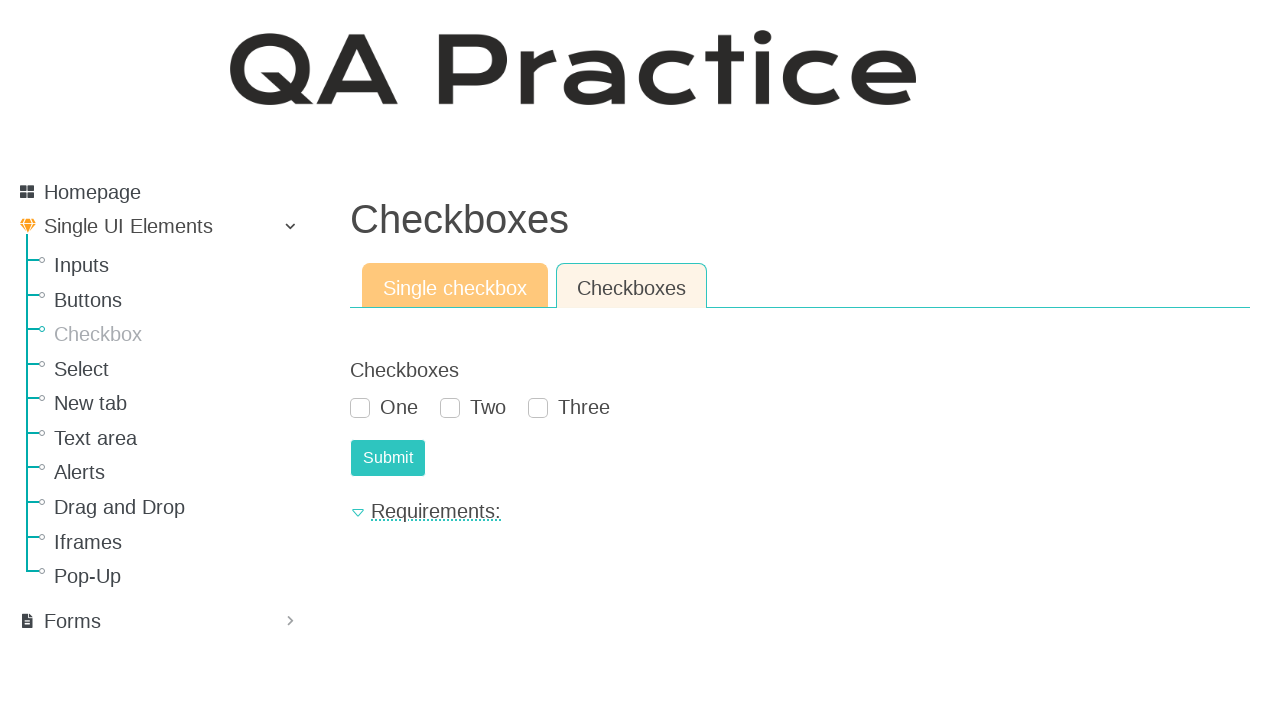

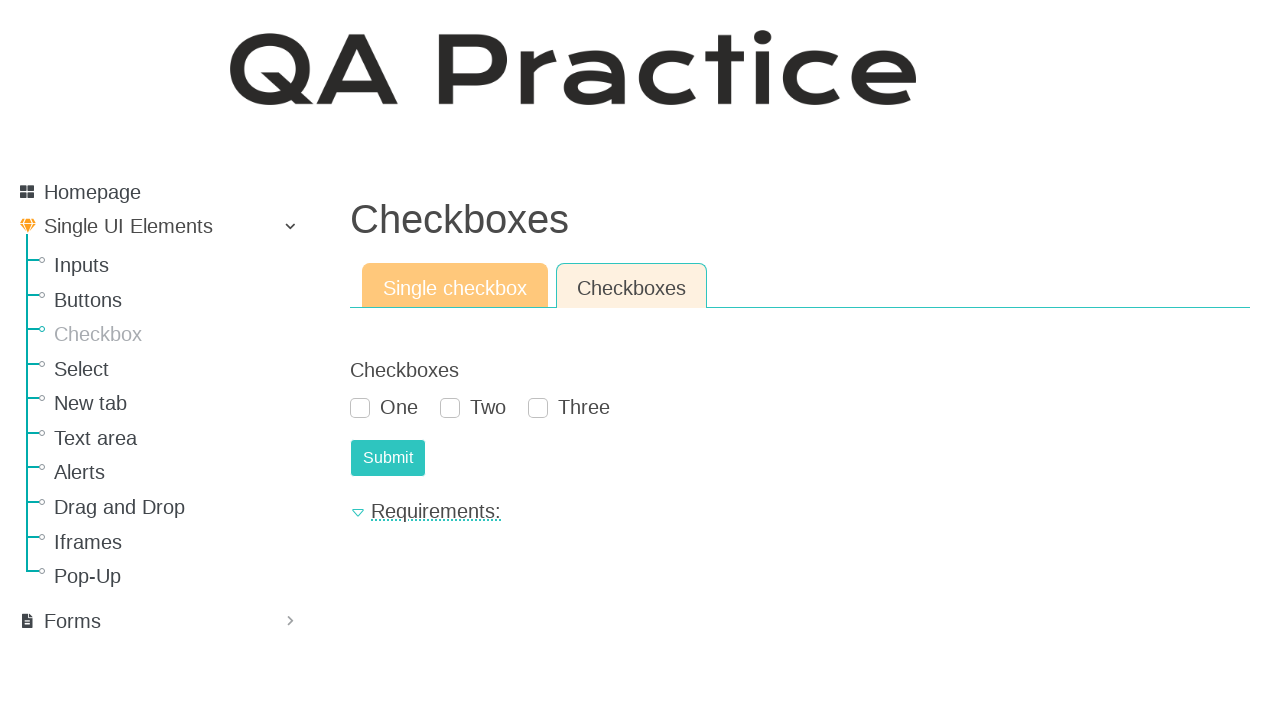